Tests drag and drop functionality by dragging a mobile charger element to the mobile accessories drop zone

Starting URL: https://demoapps.qspiders.com/ui/dragDrop/dragToCorrect?sublist=1

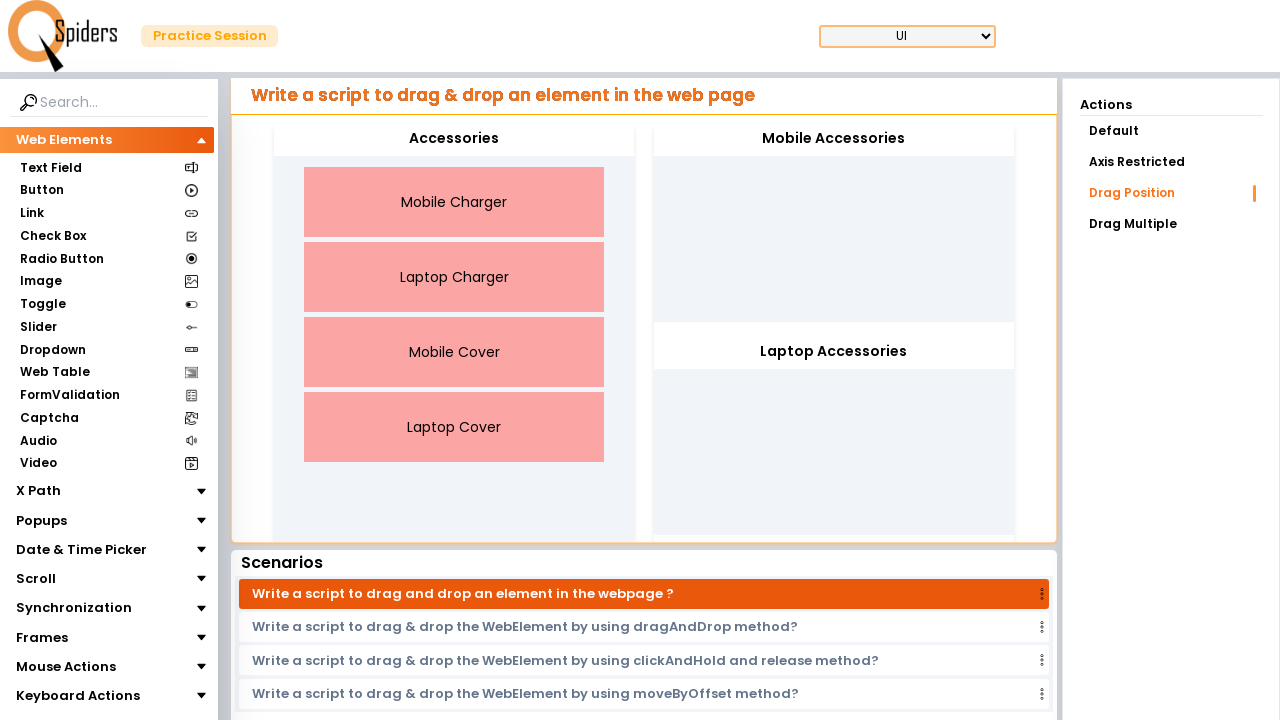

Located Mobile Charger draggable element
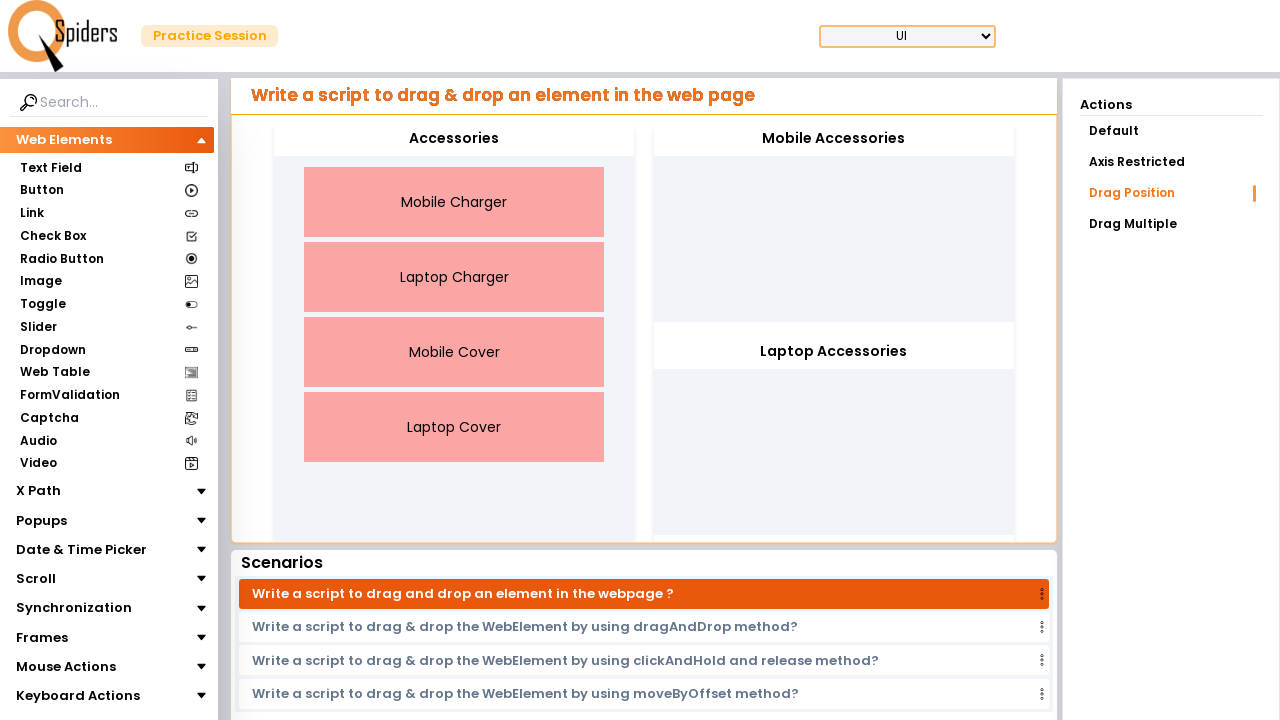

Located Mobile Accessories drop zone
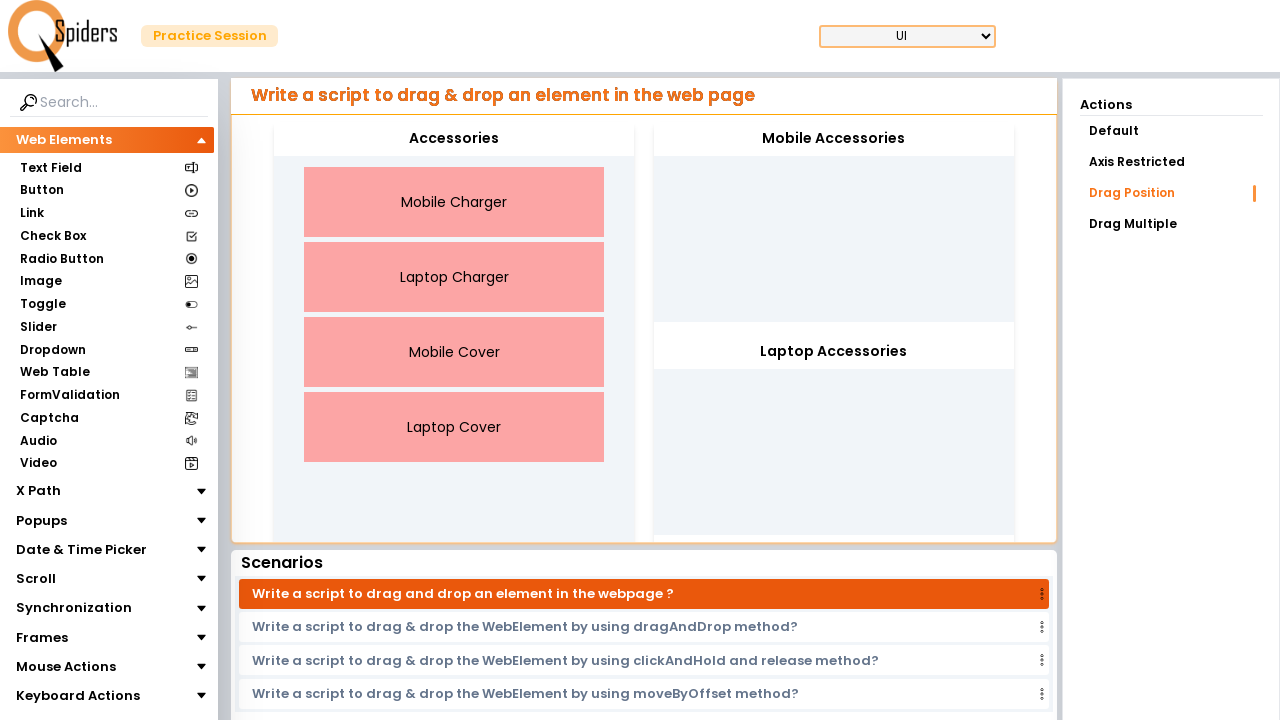

Dragged Mobile Charger to Mobile Accessories drop zone at (834, 139)
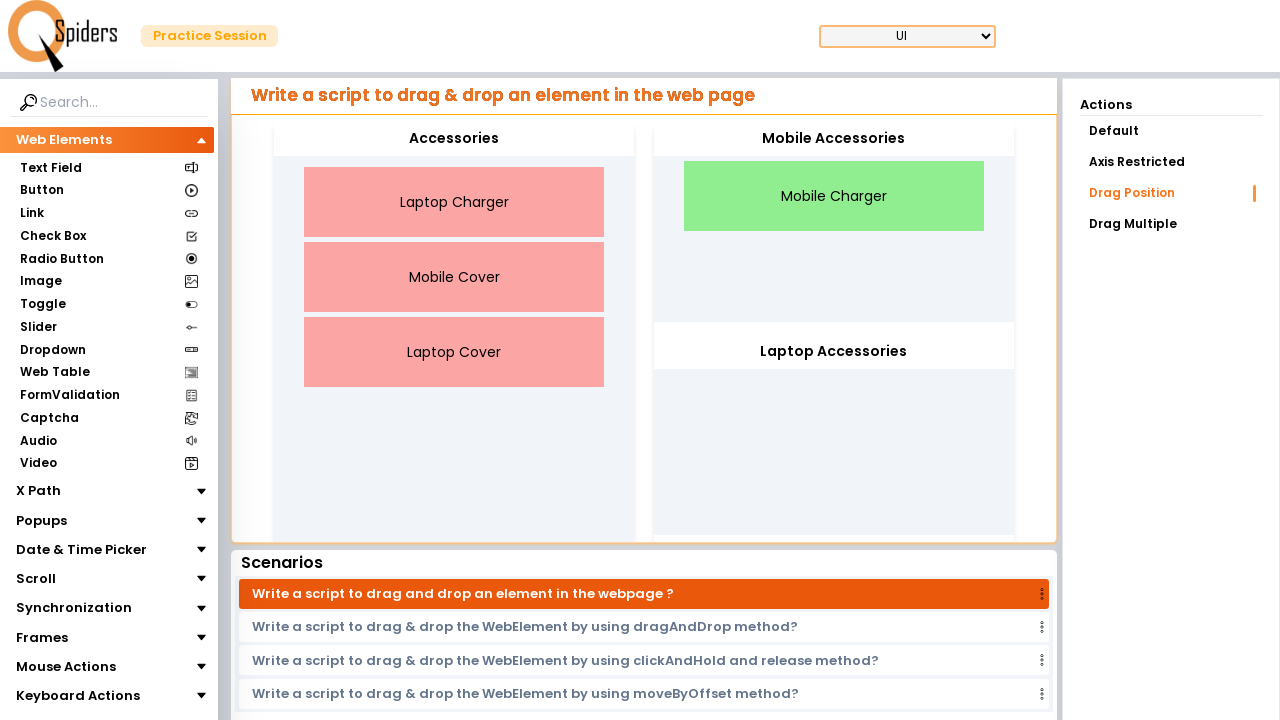

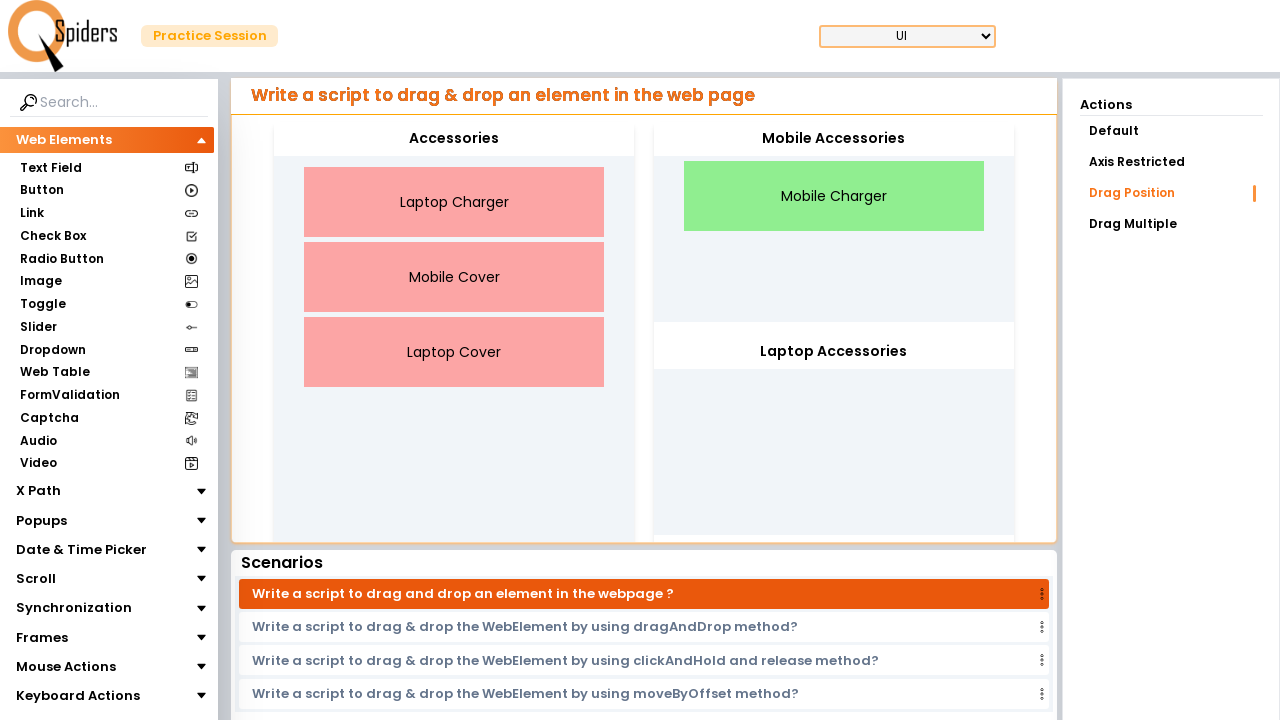